Opens multiple "Try it Yourself" example links on the W3Schools JavaScript popup page, which creates new browser windows/tabs, then iterates through all opened windows to verify they loaded correctly

Starting URL: https://www.w3schools.com/js/js_popup.asp

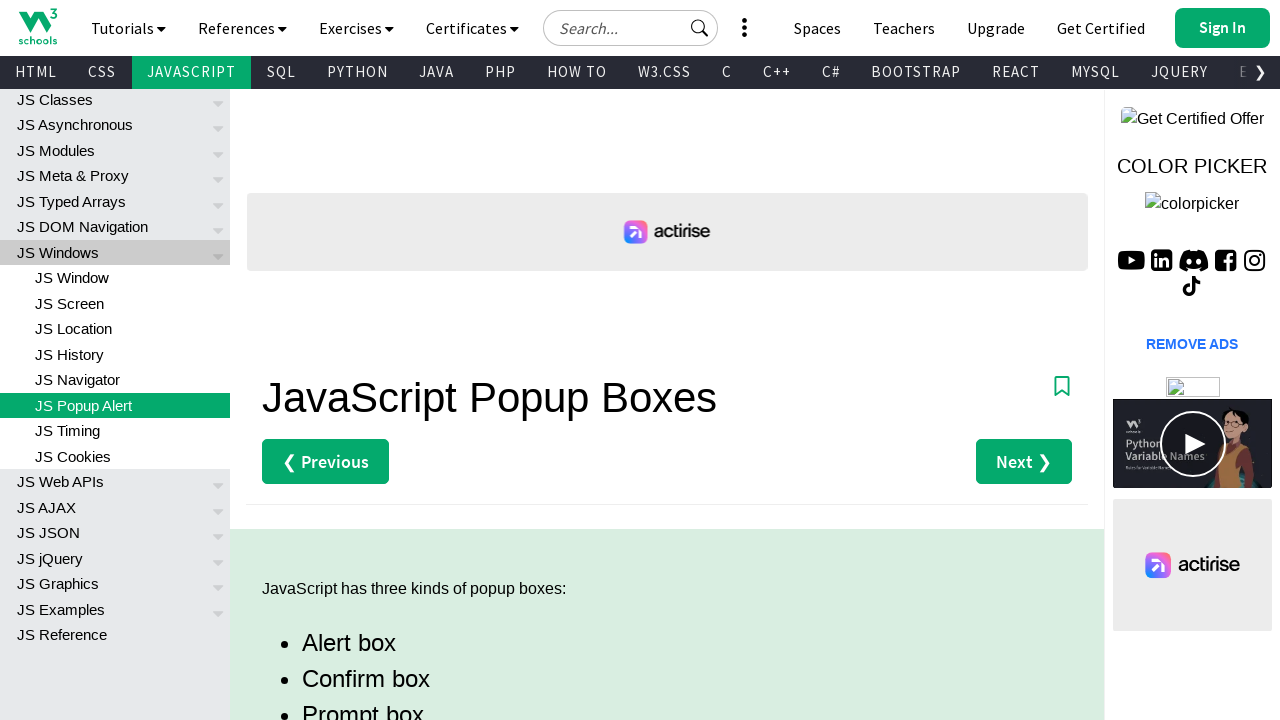

Located all 'Try it Yourself' buttons on the page
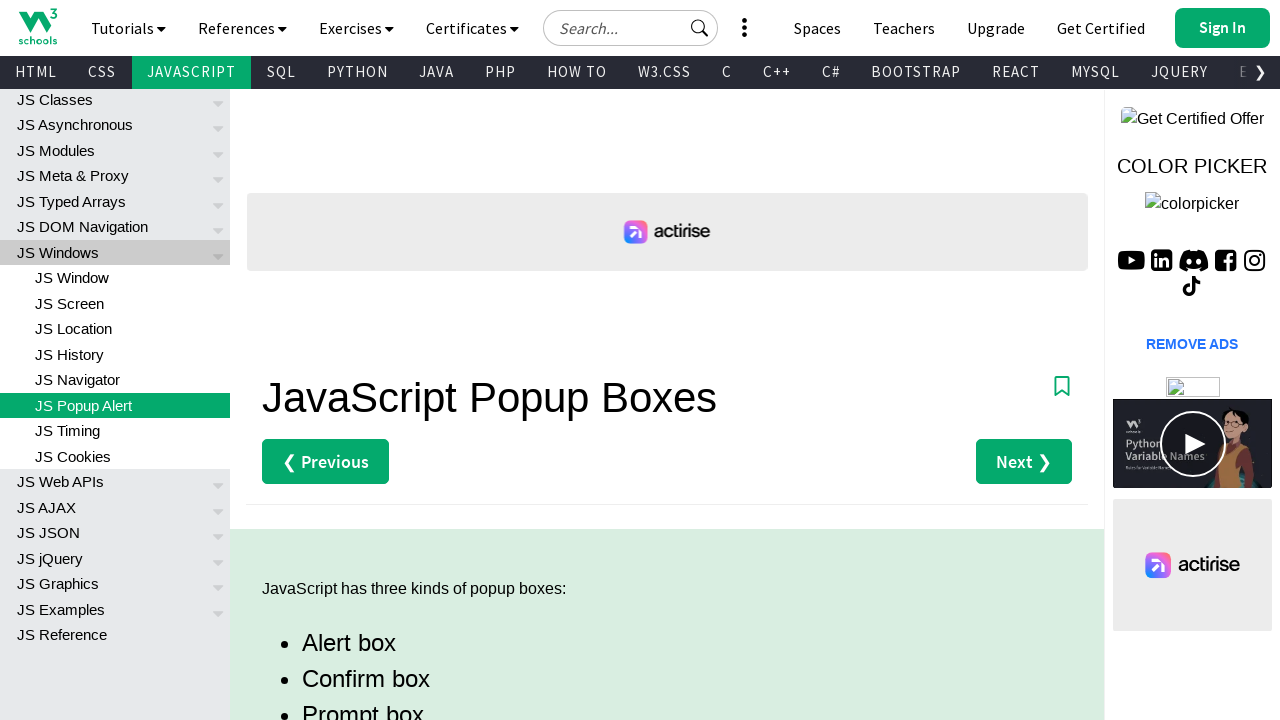

Stored reference to main page
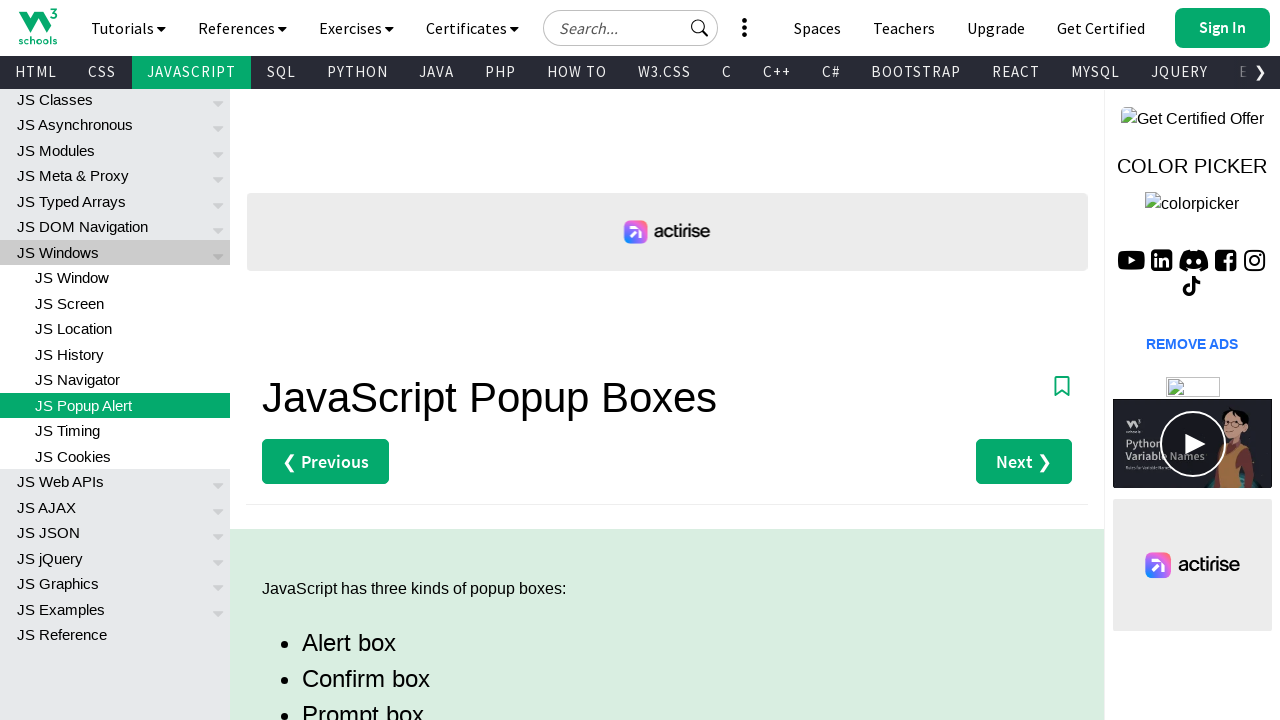

Clicked 'Try it Yourself' button to open new tab at (334, 360) on a:has-text('Try it Yourself') >> nth=0
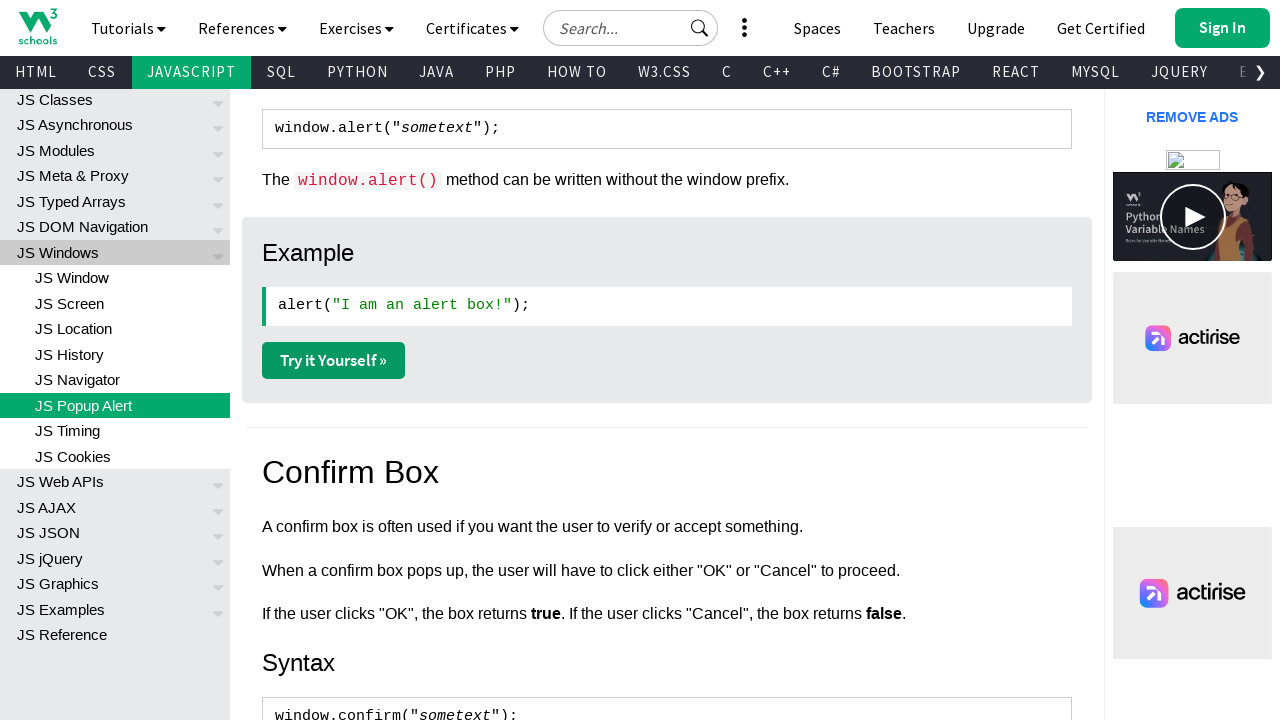

Waited for new tab to fully load
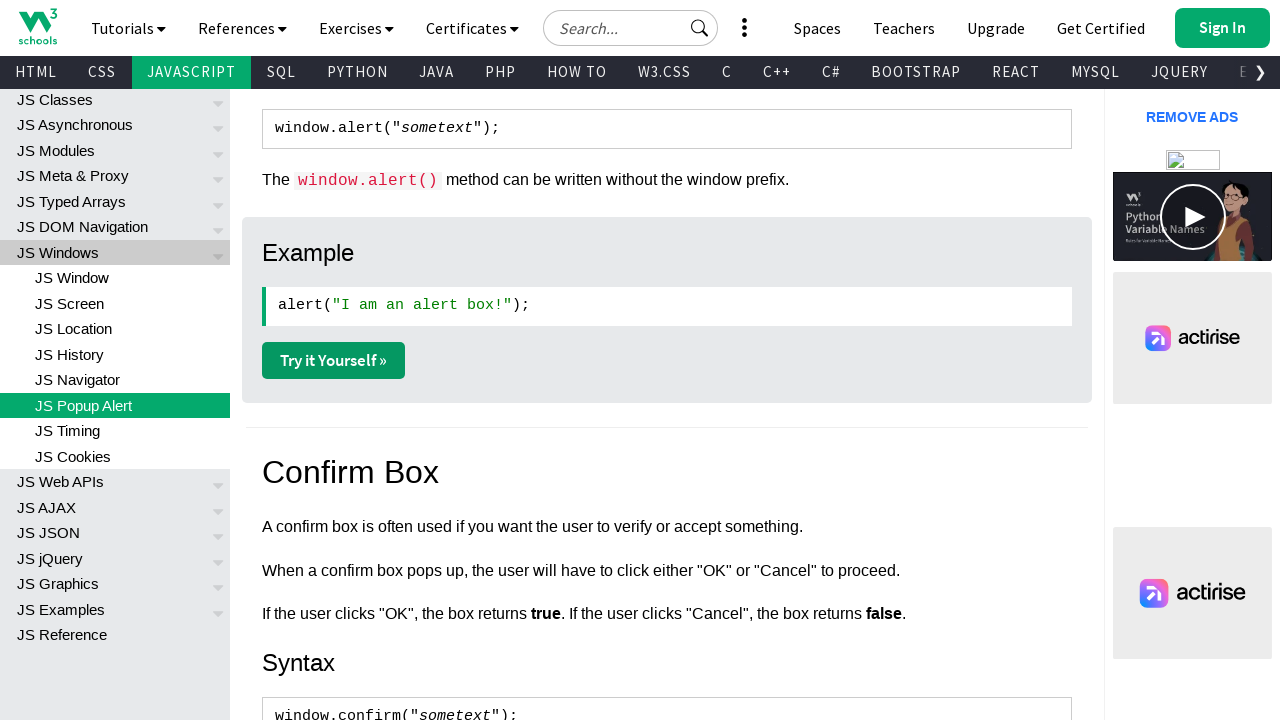

Clicked 'Try it Yourself' button to open new tab at (334, 361) on a:has-text('Try it Yourself') >> nth=1
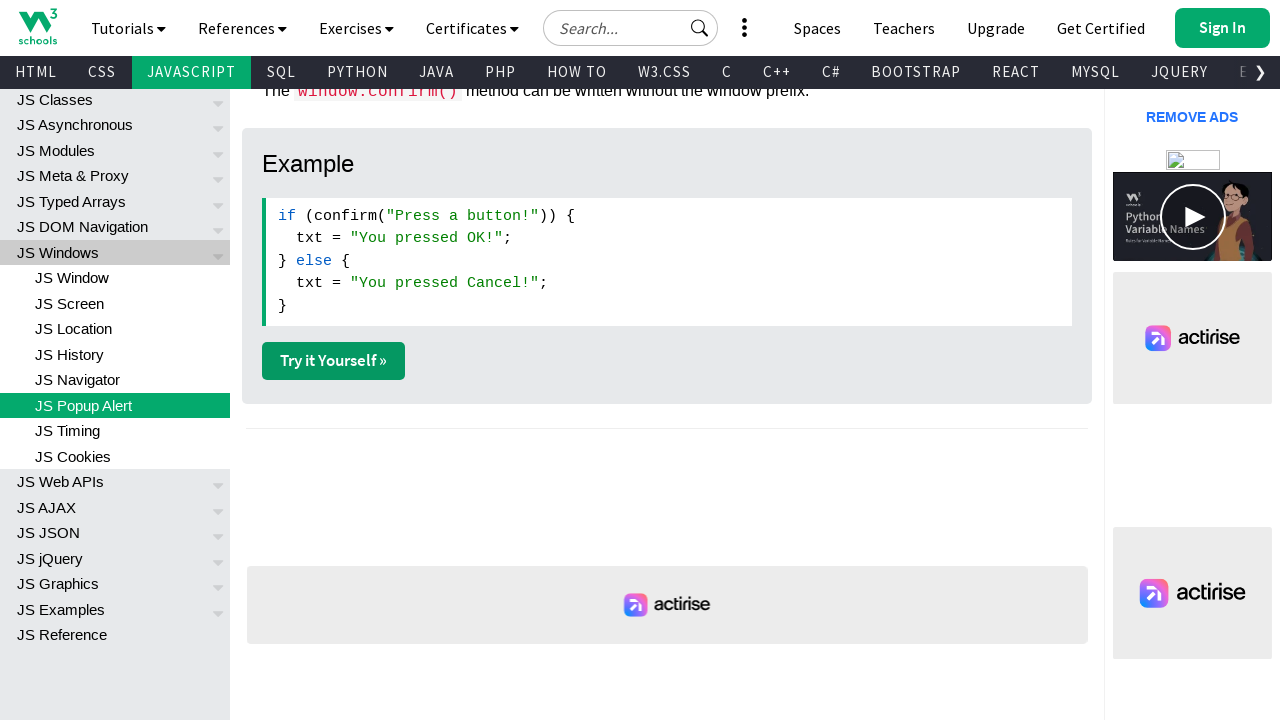

Waited for new tab to fully load
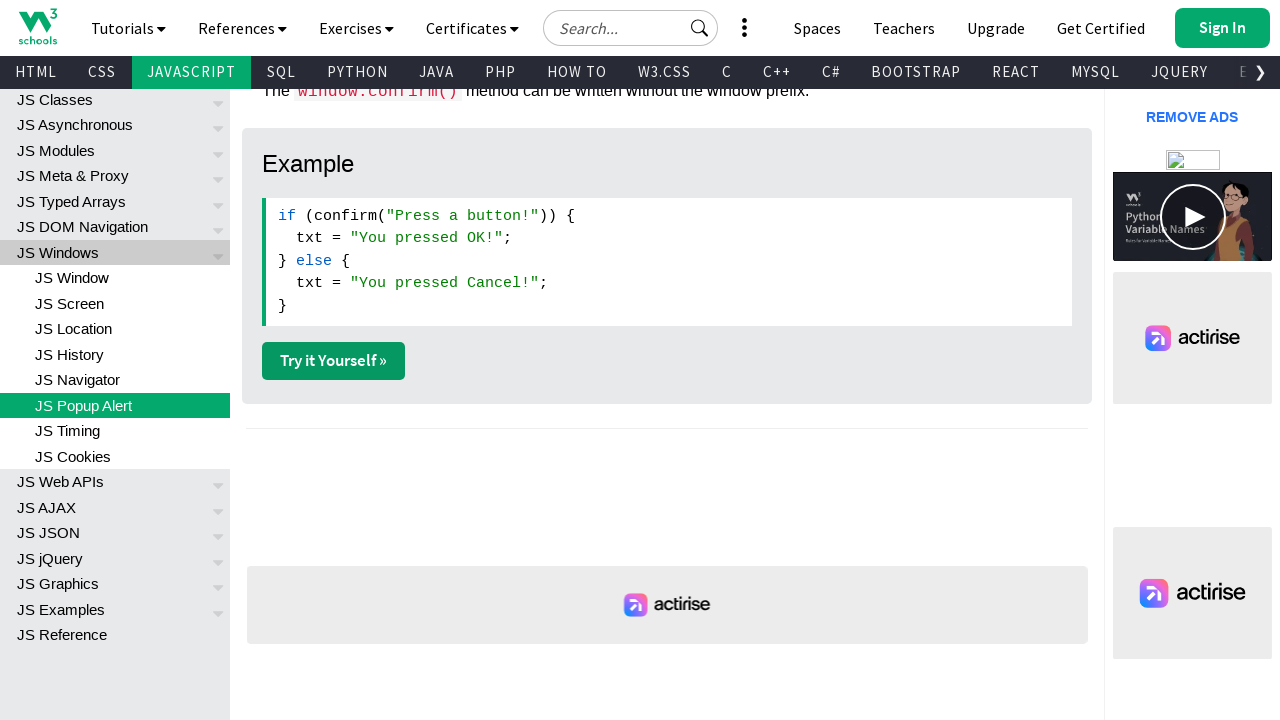

Clicked 'Try it Yourself' button to open new tab at (334, 361) on a:has-text('Try it Yourself') >> nth=2
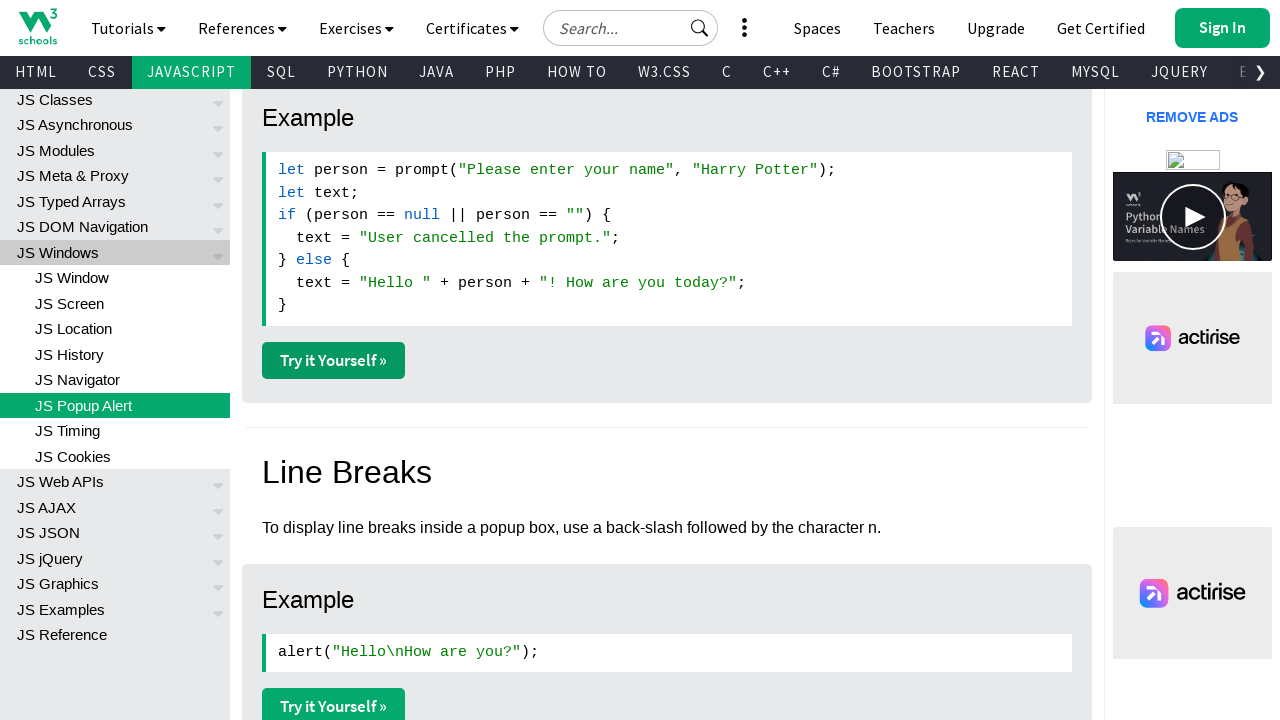

Waited for new tab to fully load
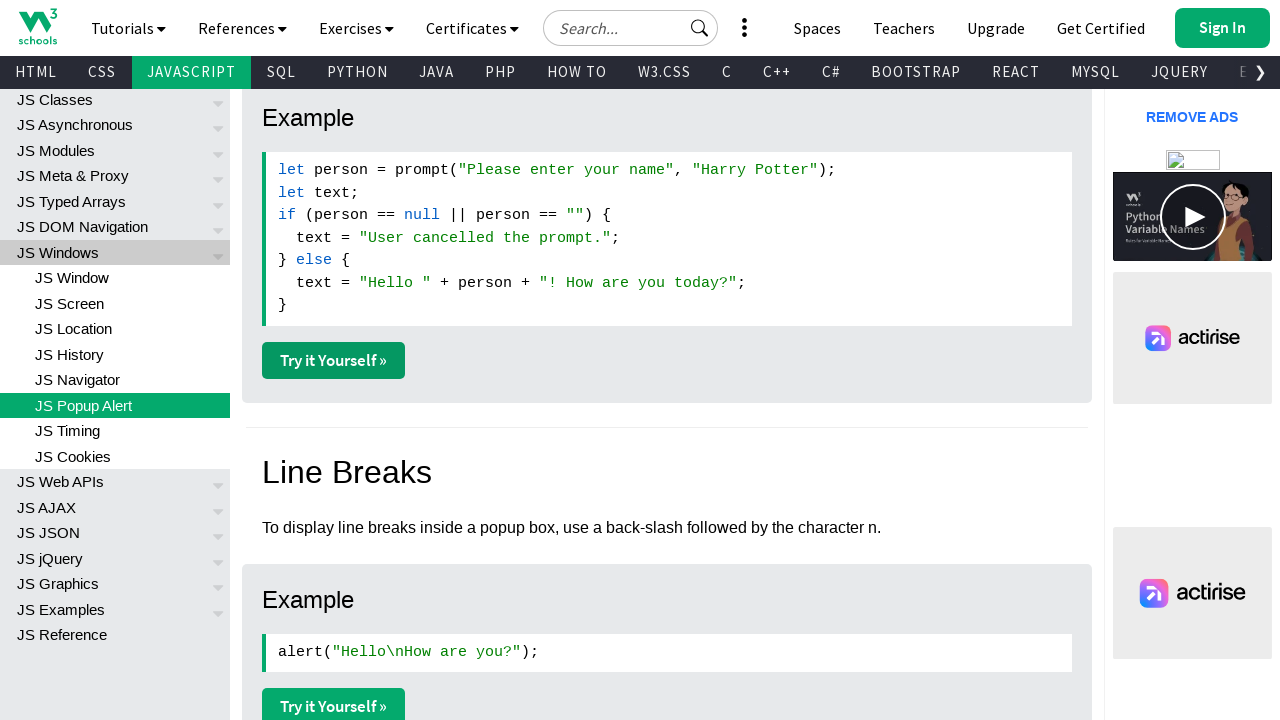

Clicked 'Try it Yourself' button to open new tab at (334, 702) on a:has-text('Try it Yourself') >> nth=3
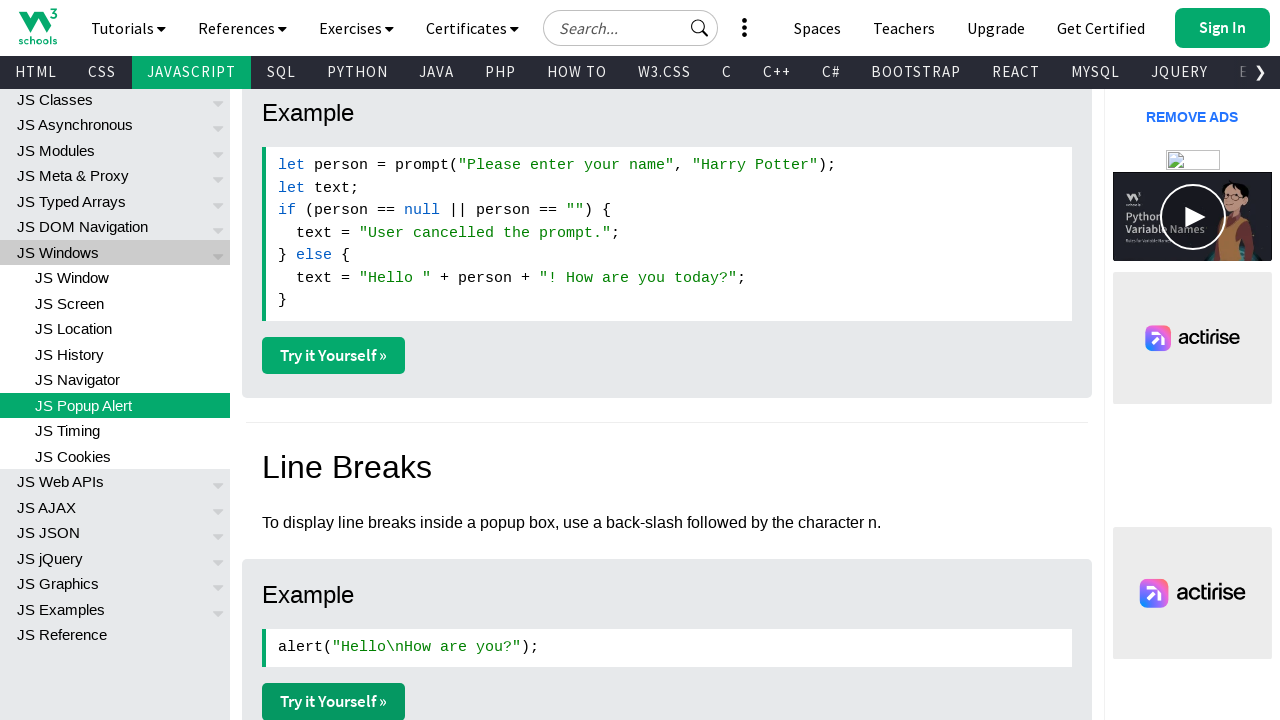

Waited for new tab to fully load
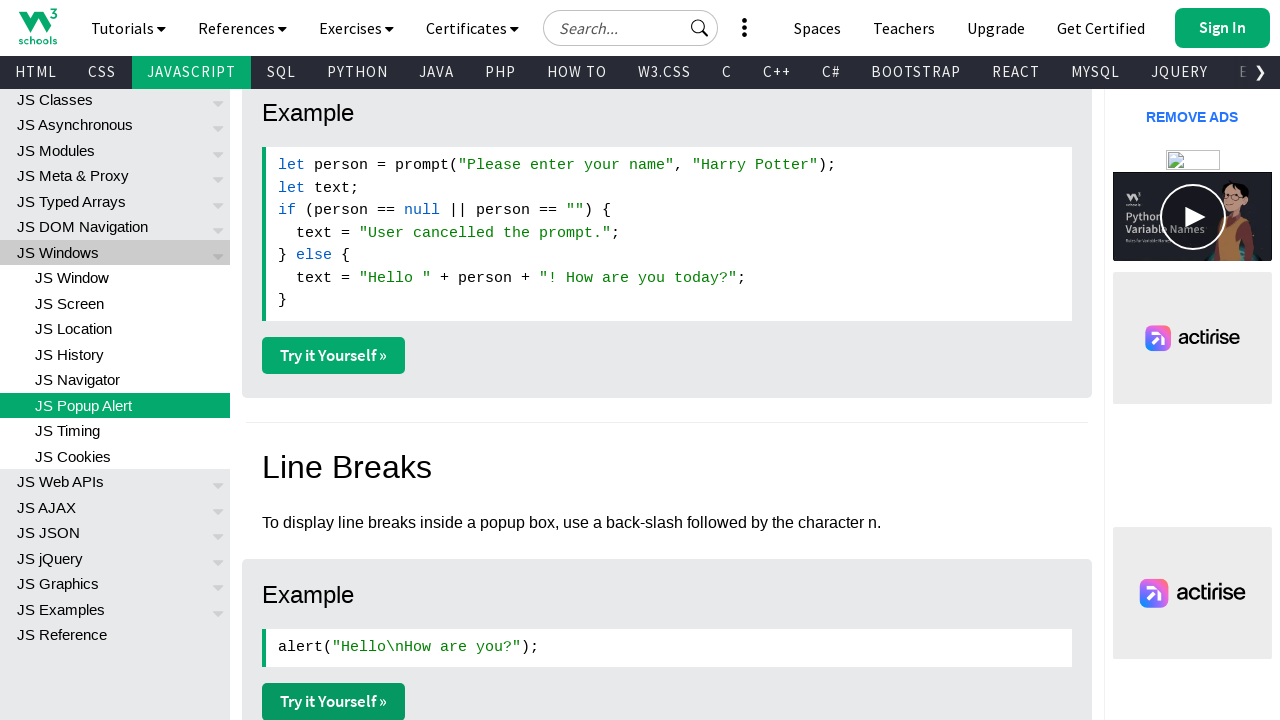

Retrieved all 5 open pages/tabs from context
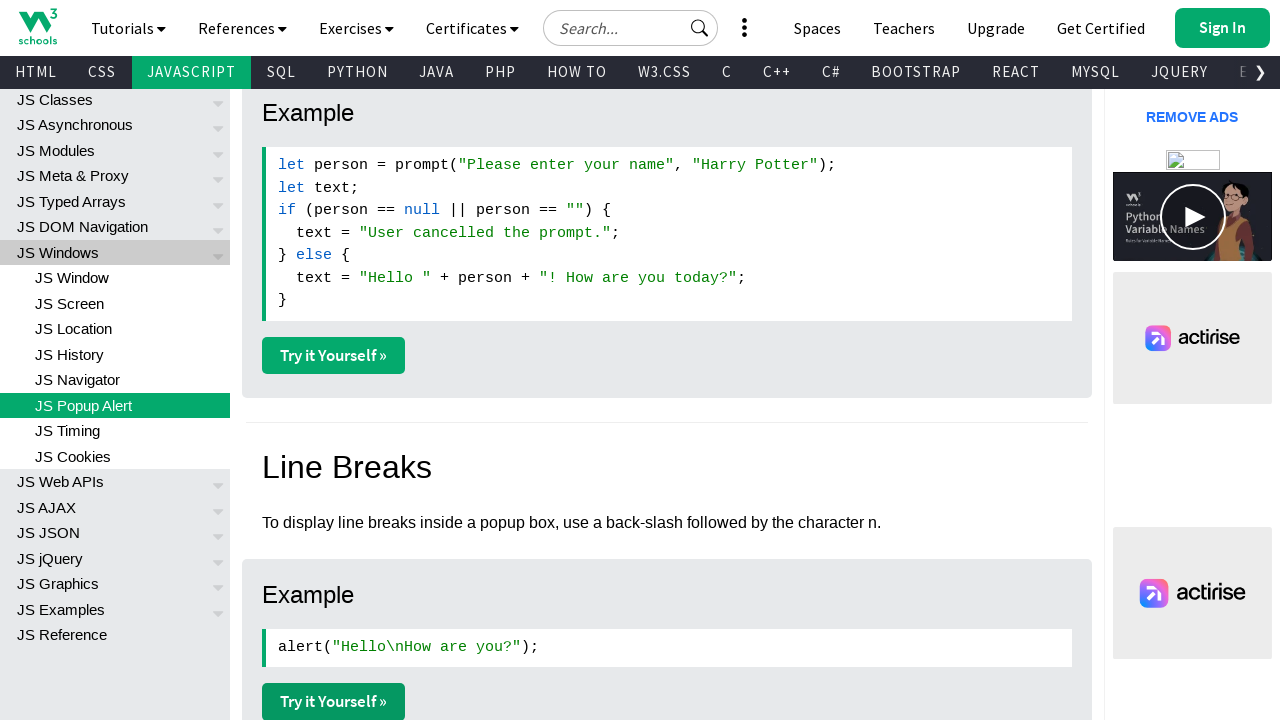

Brought tab 1 to front
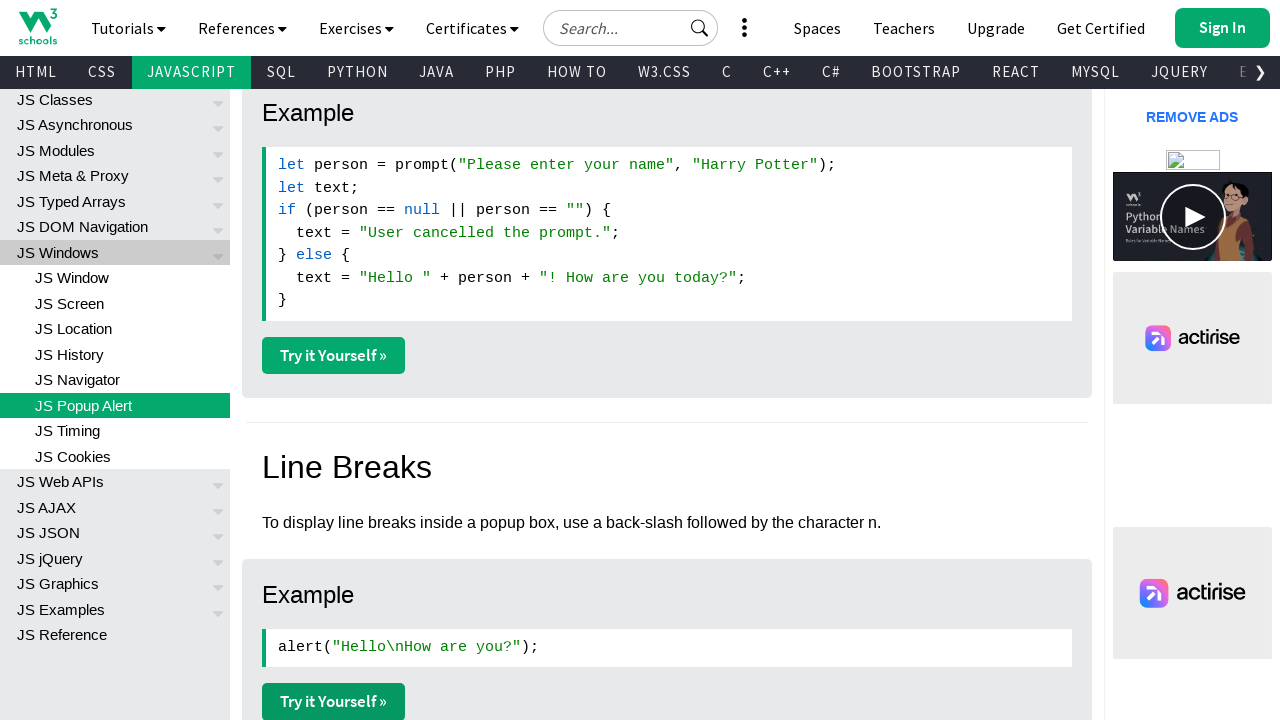

Retrieved URL from tab 1: https://www.w3schools.com/js/tryit.asp?filename=tryjs_alert
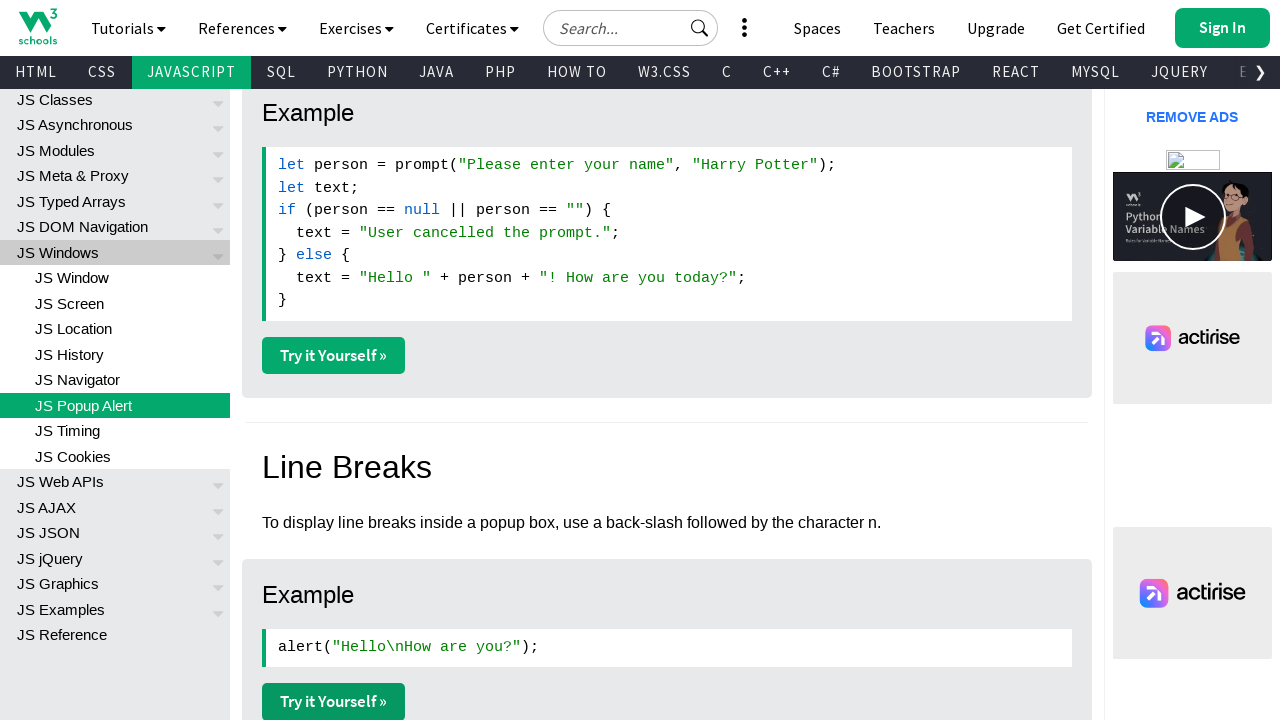

Brought tab 2 to front
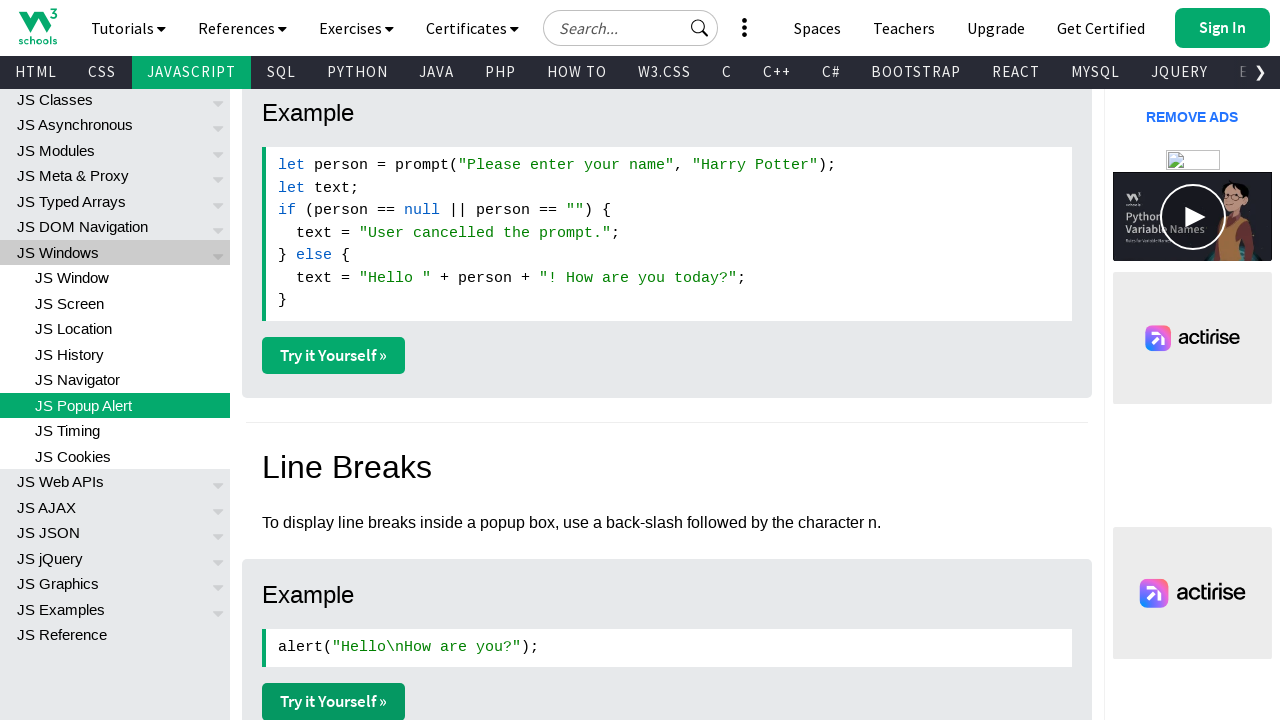

Retrieved URL from tab 2: https://www.w3schools.com/js/tryit.asp?filename=tryjs_confirm
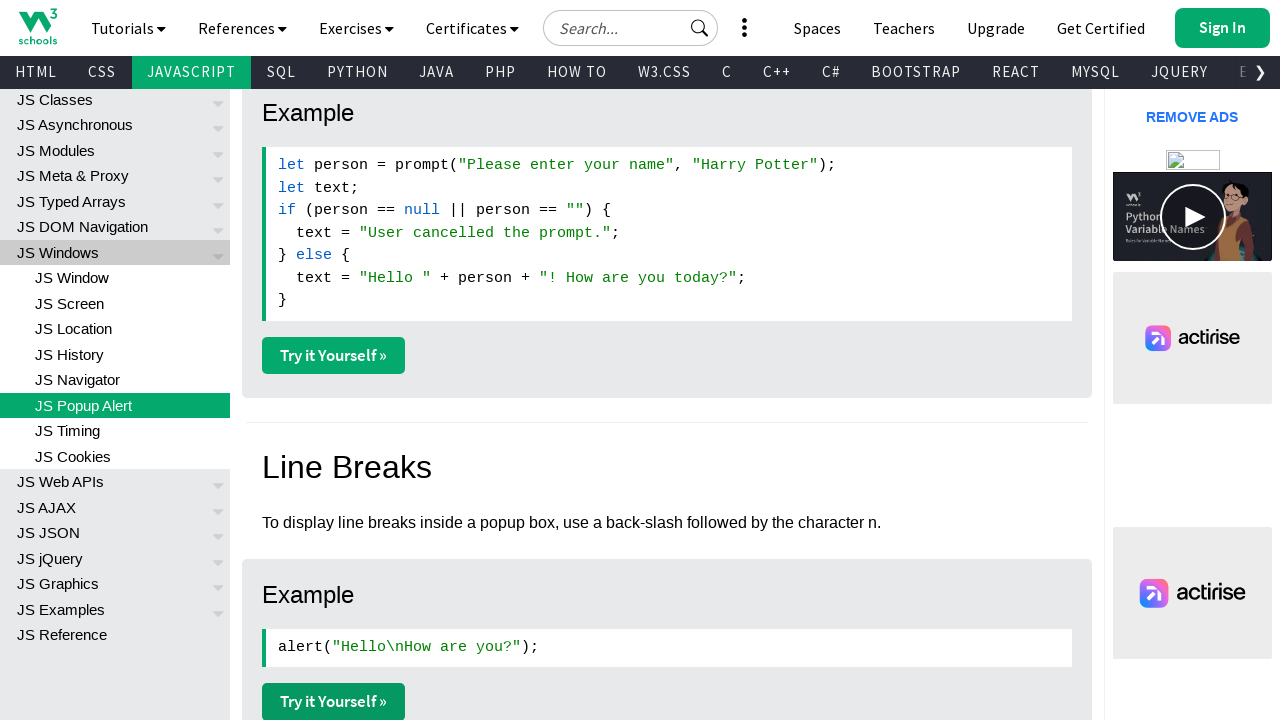

Brought tab 3 to front
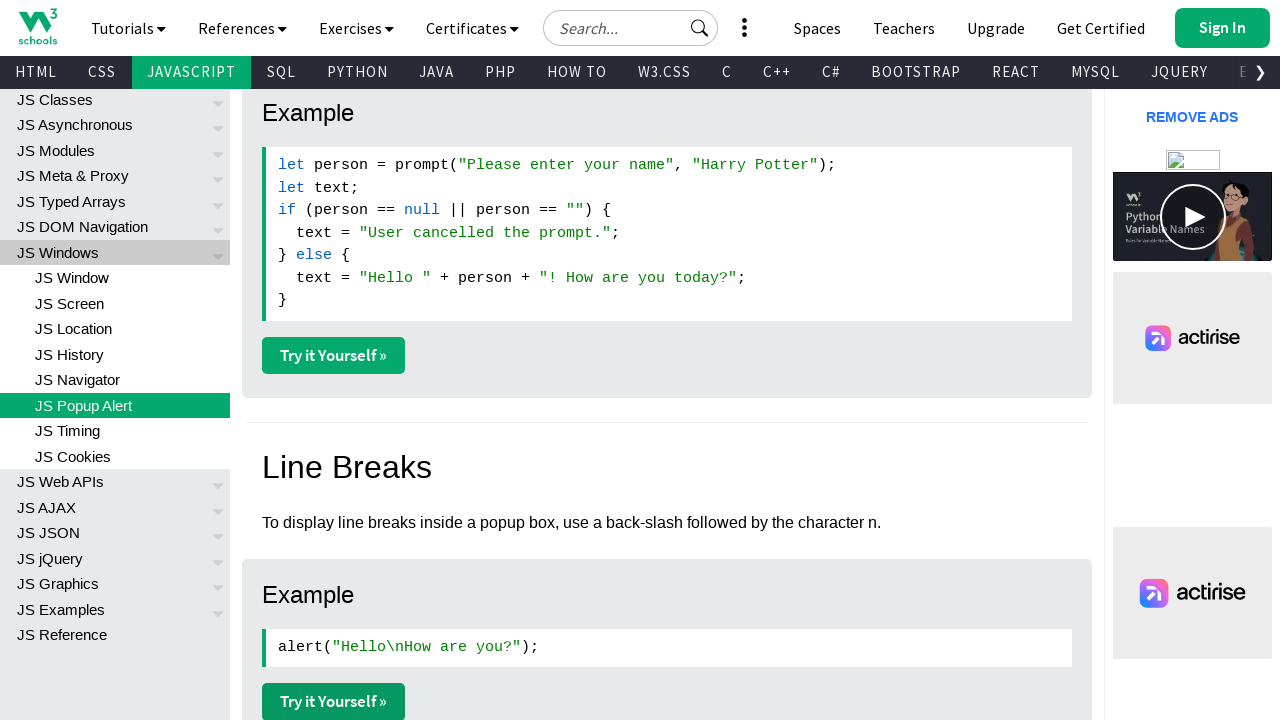

Retrieved URL from tab 3: https://www.w3schools.com/js/tryit.asp?filename=tryjs_prompt
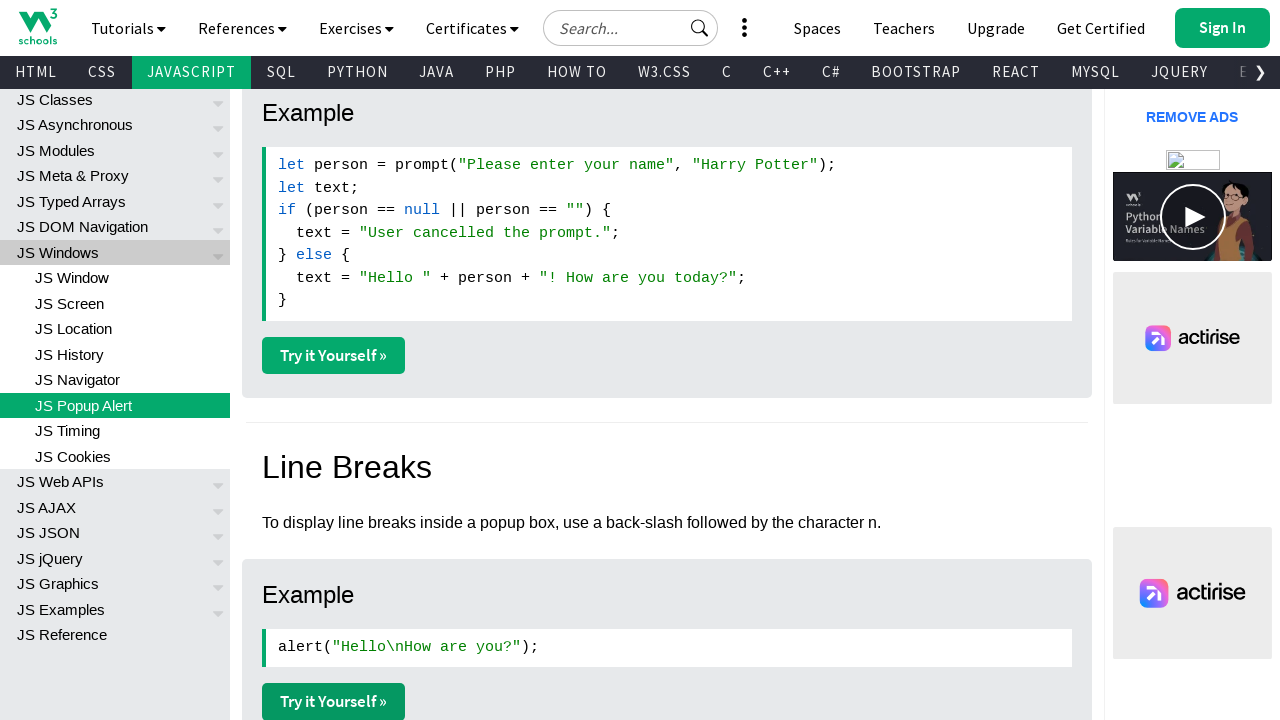

Brought tab 4 to front
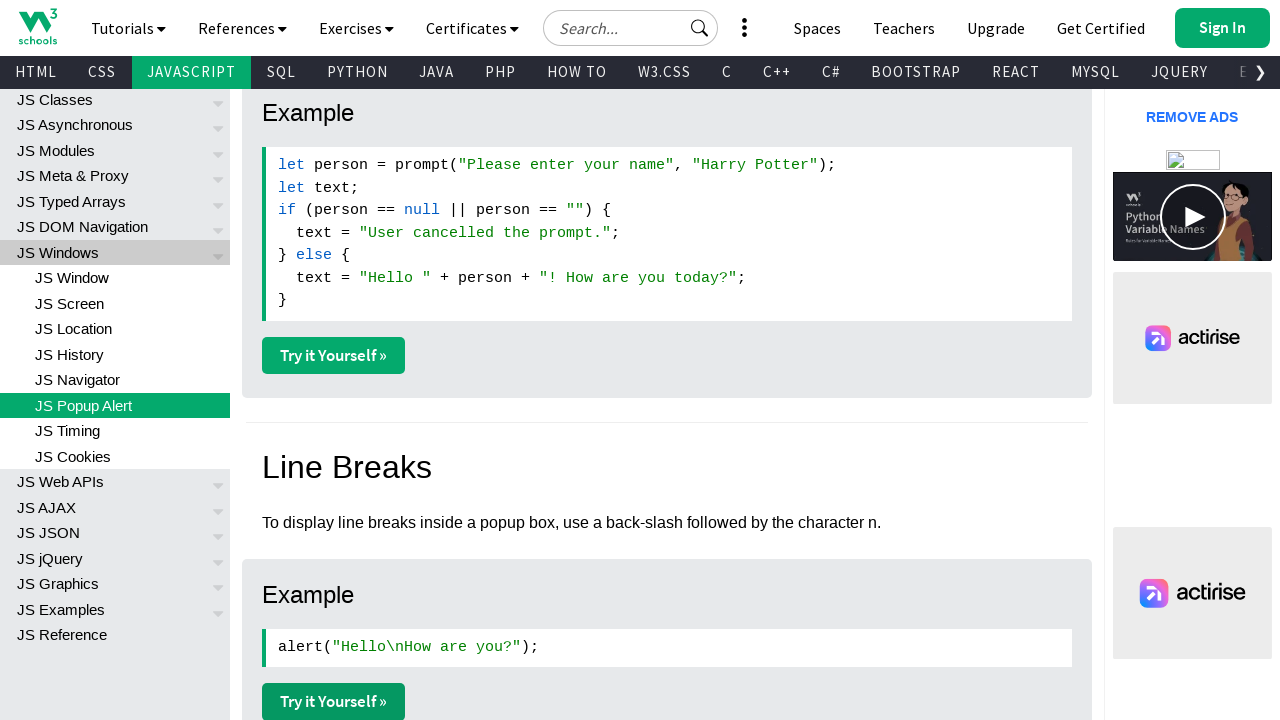

Retrieved URL from tab 4: https://www.w3schools.com/js/tryit.asp?filename=tryjs_alert2
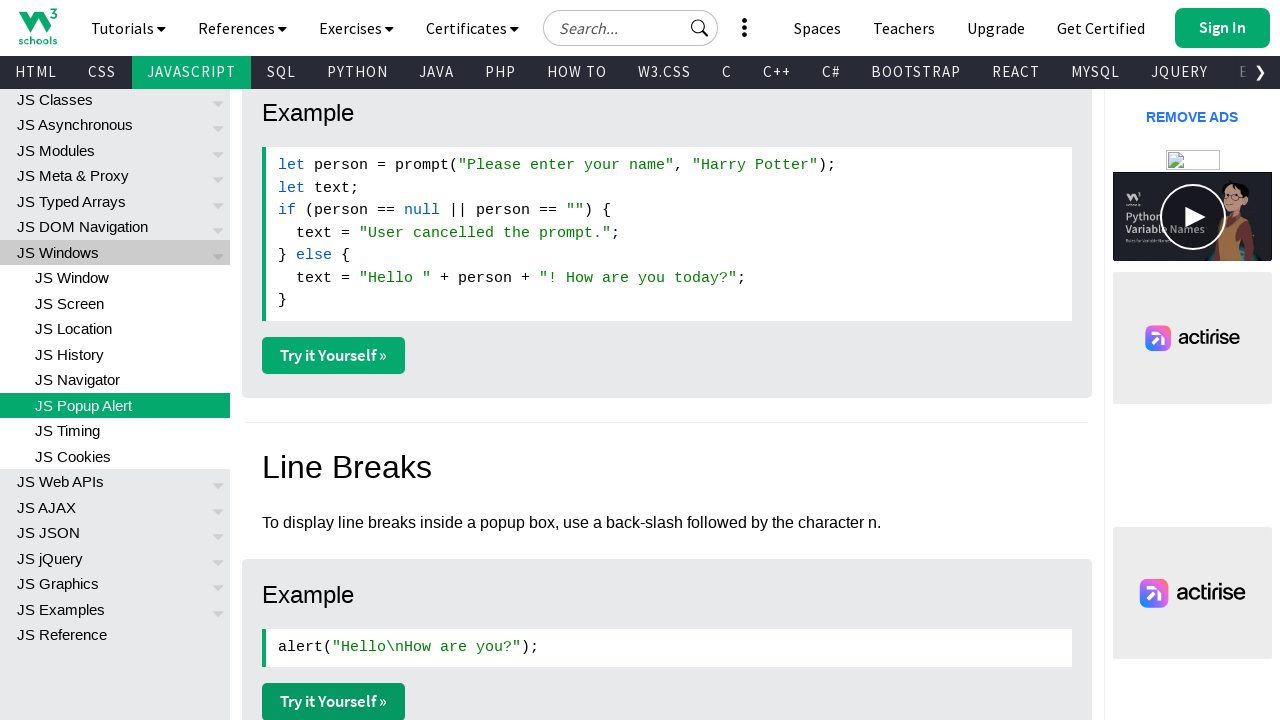

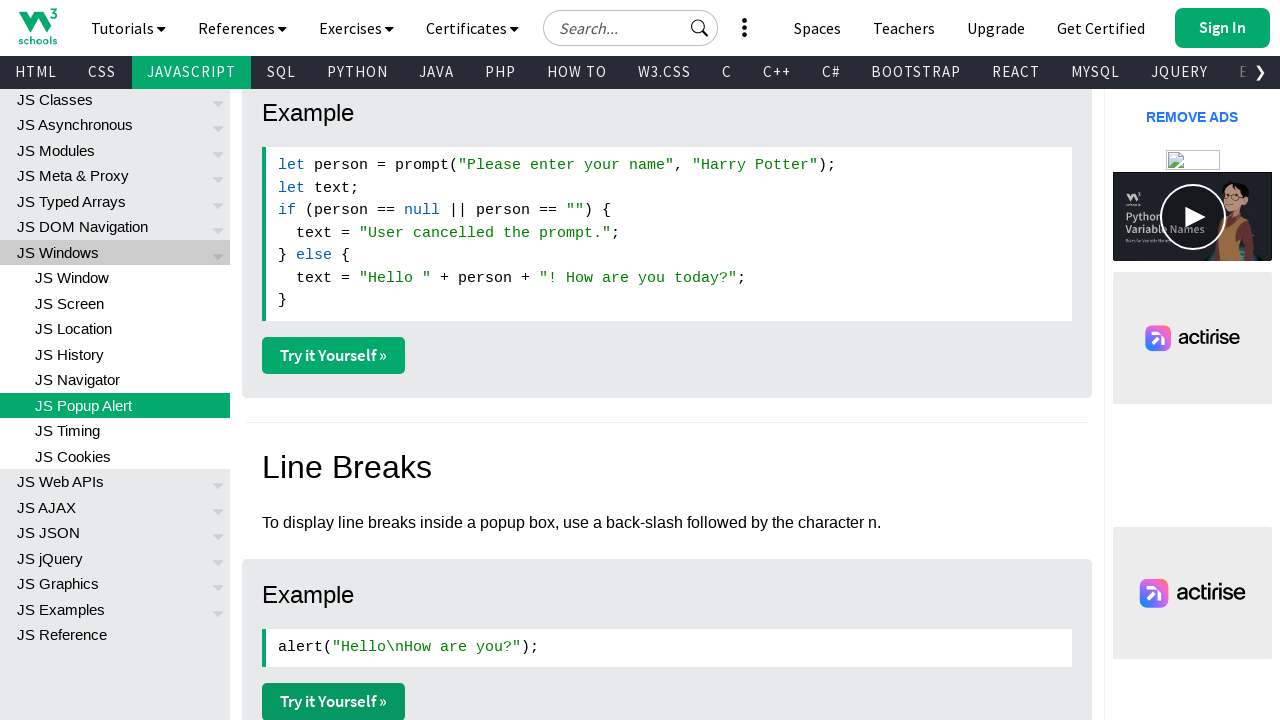